Tests that the complete all checkbox updates state when individual items are completed or cleared

Starting URL: https://demo.playwright.dev/todomvc

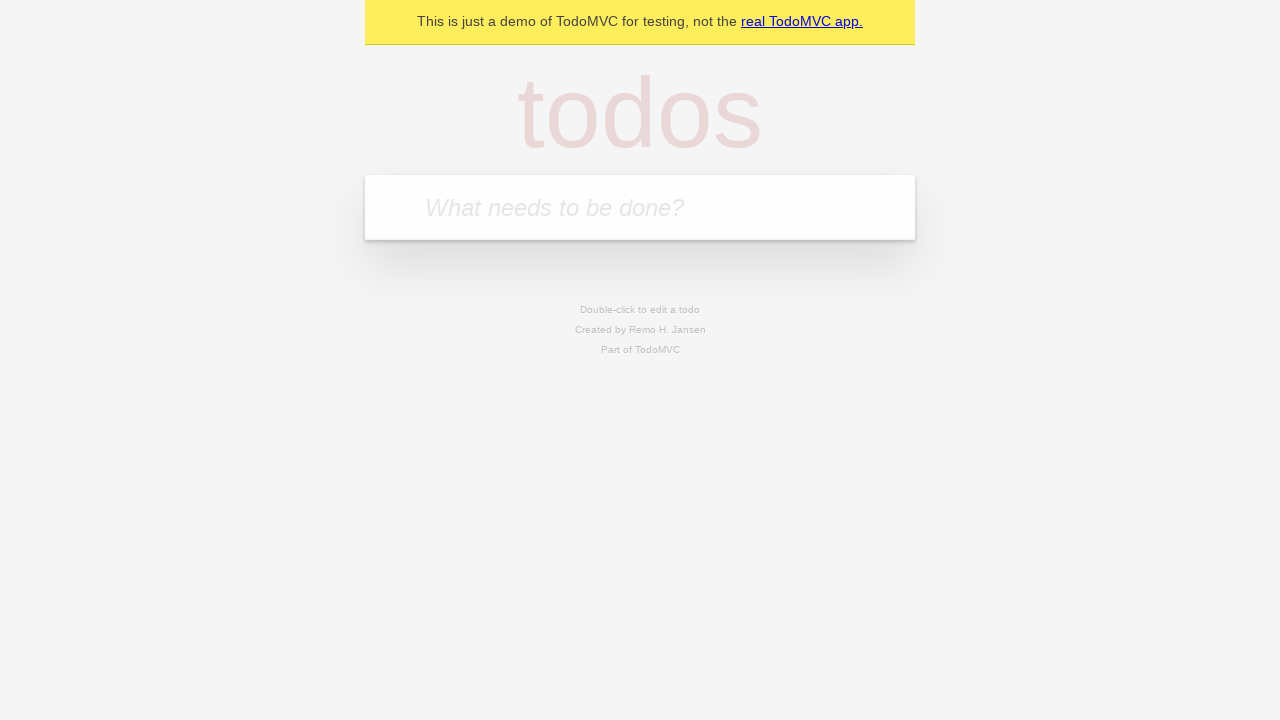

Filled first todo input with 'buy some cheese' on internal:attr=[placeholder="What needs to be done?"i]
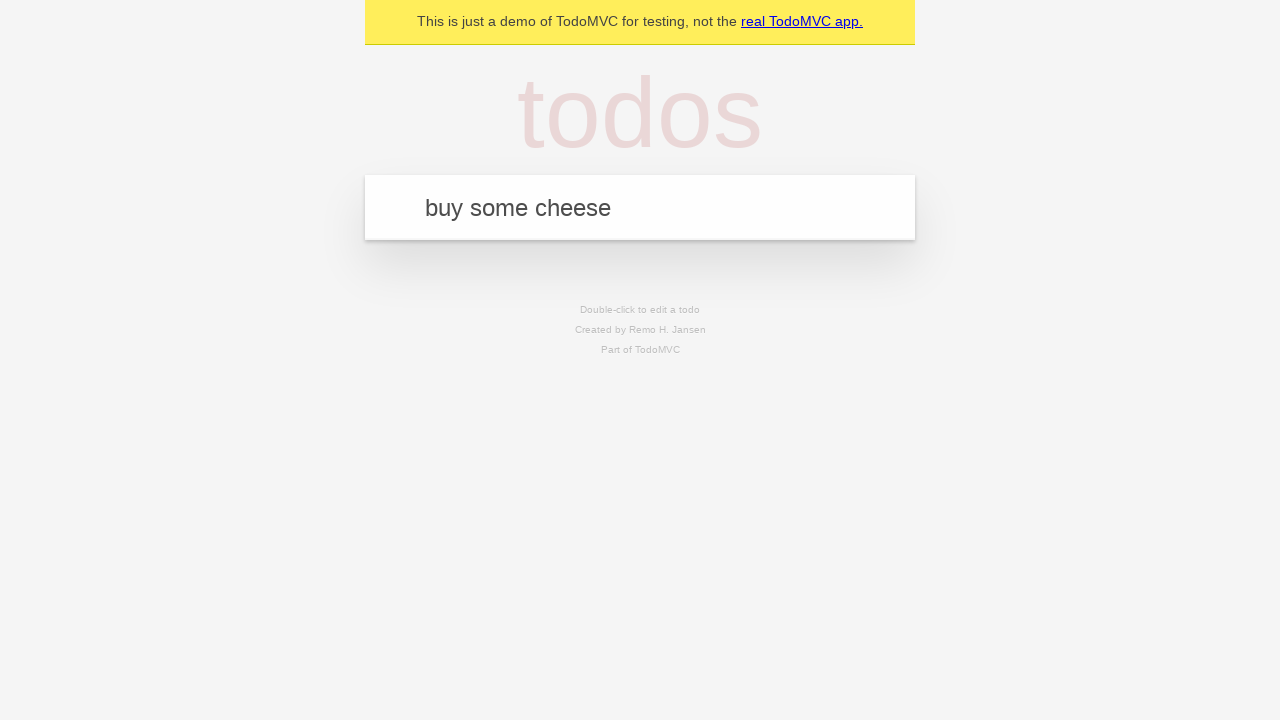

Pressed Enter to create first todo on internal:attr=[placeholder="What needs to be done?"i]
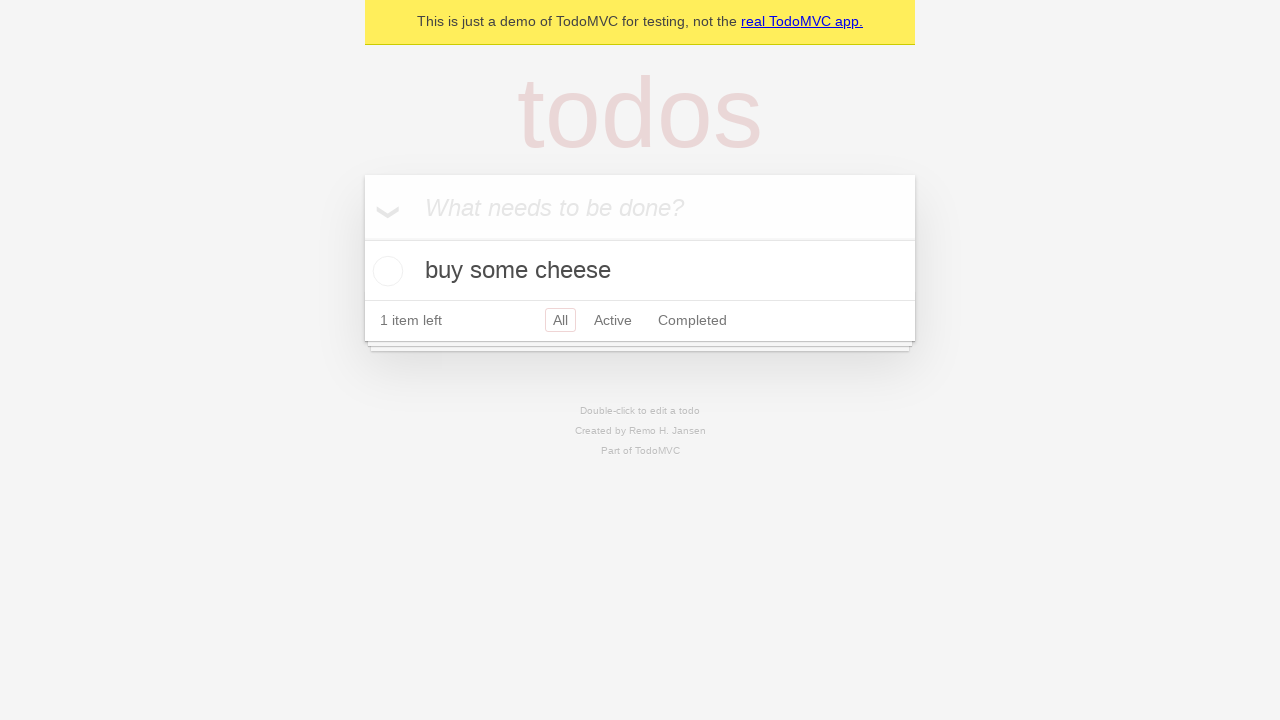

Filled second todo input with 'feed the cat' on internal:attr=[placeholder="What needs to be done?"i]
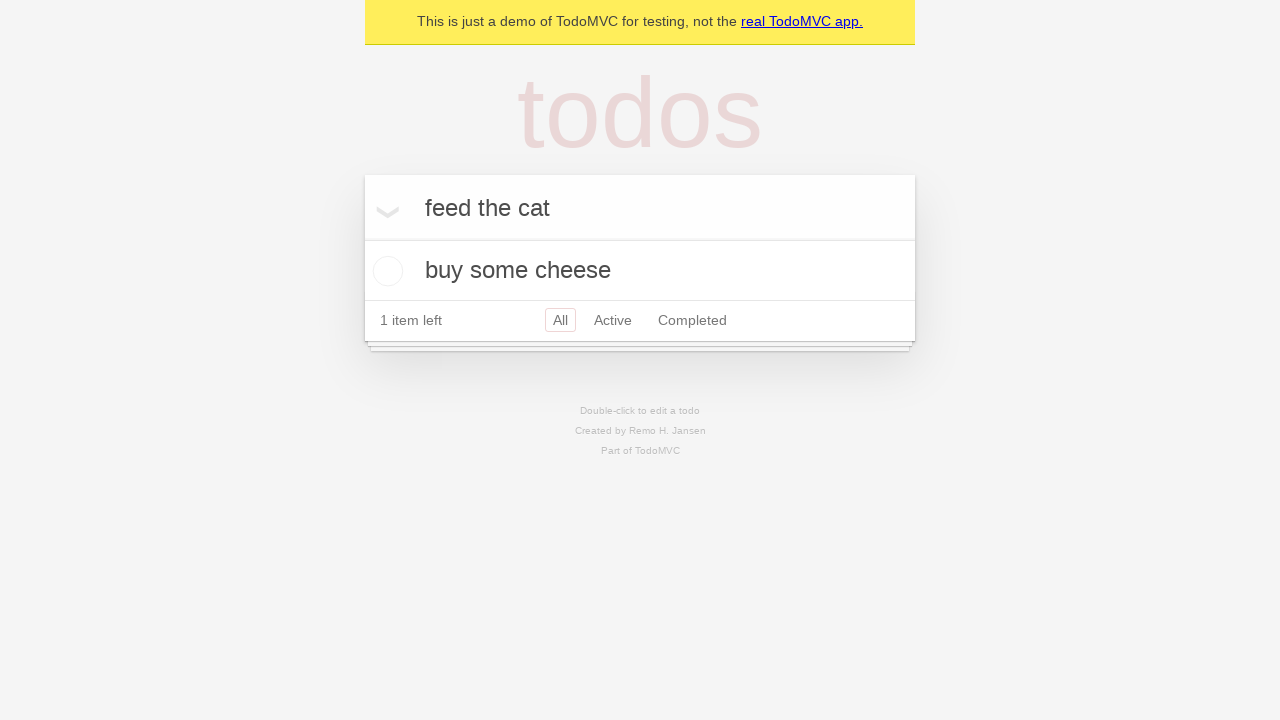

Pressed Enter to create second todo on internal:attr=[placeholder="What needs to be done?"i]
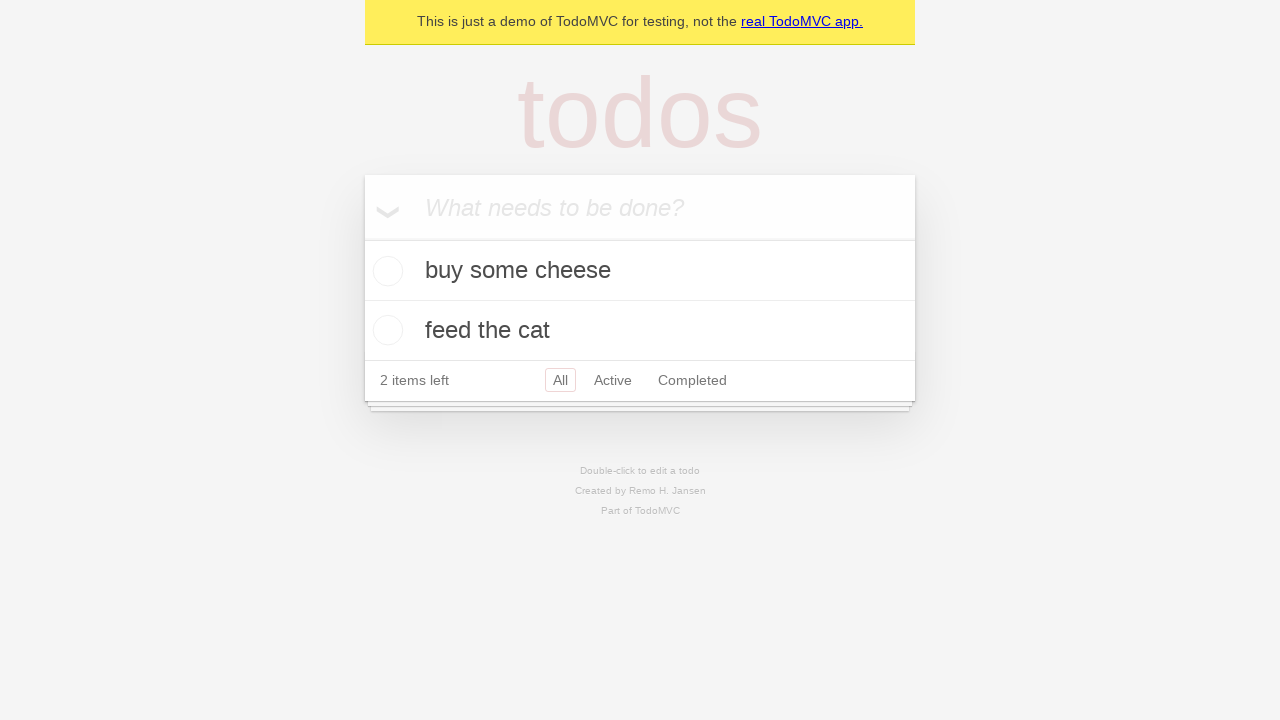

Filled third todo input with 'book a doctors appointment' on internal:attr=[placeholder="What needs to be done?"i]
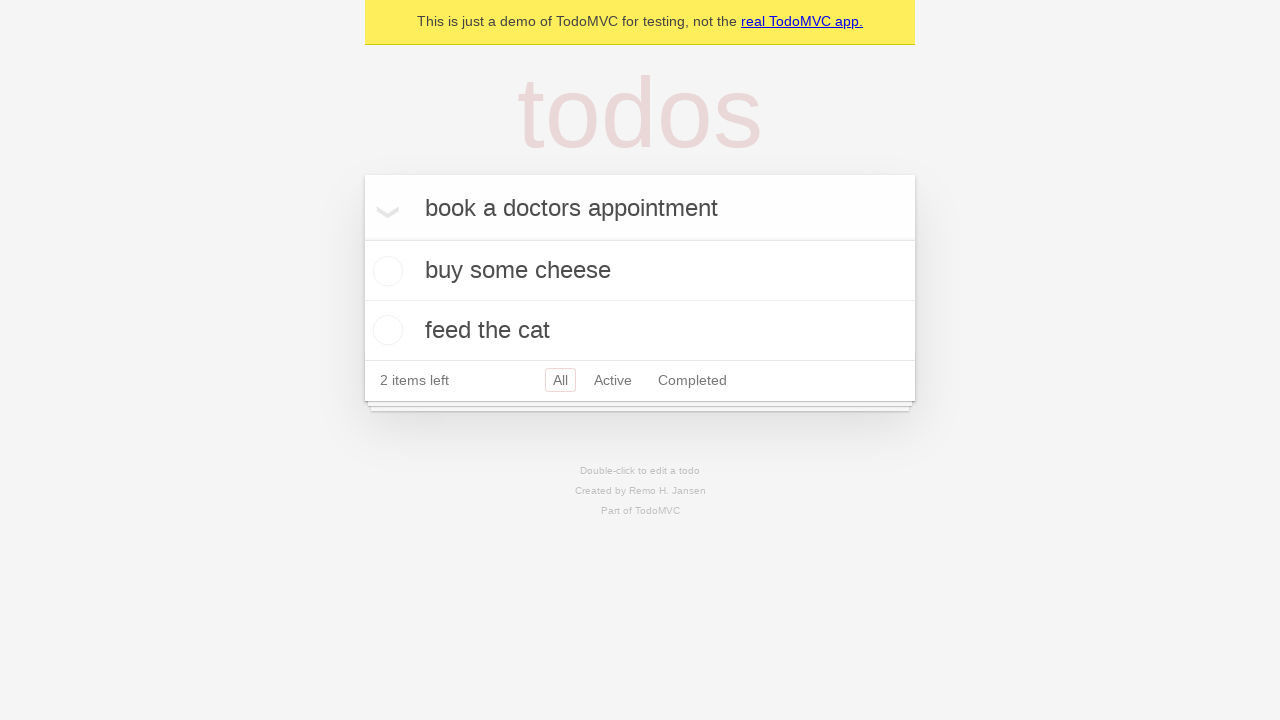

Pressed Enter to create third todo on internal:attr=[placeholder="What needs to be done?"i]
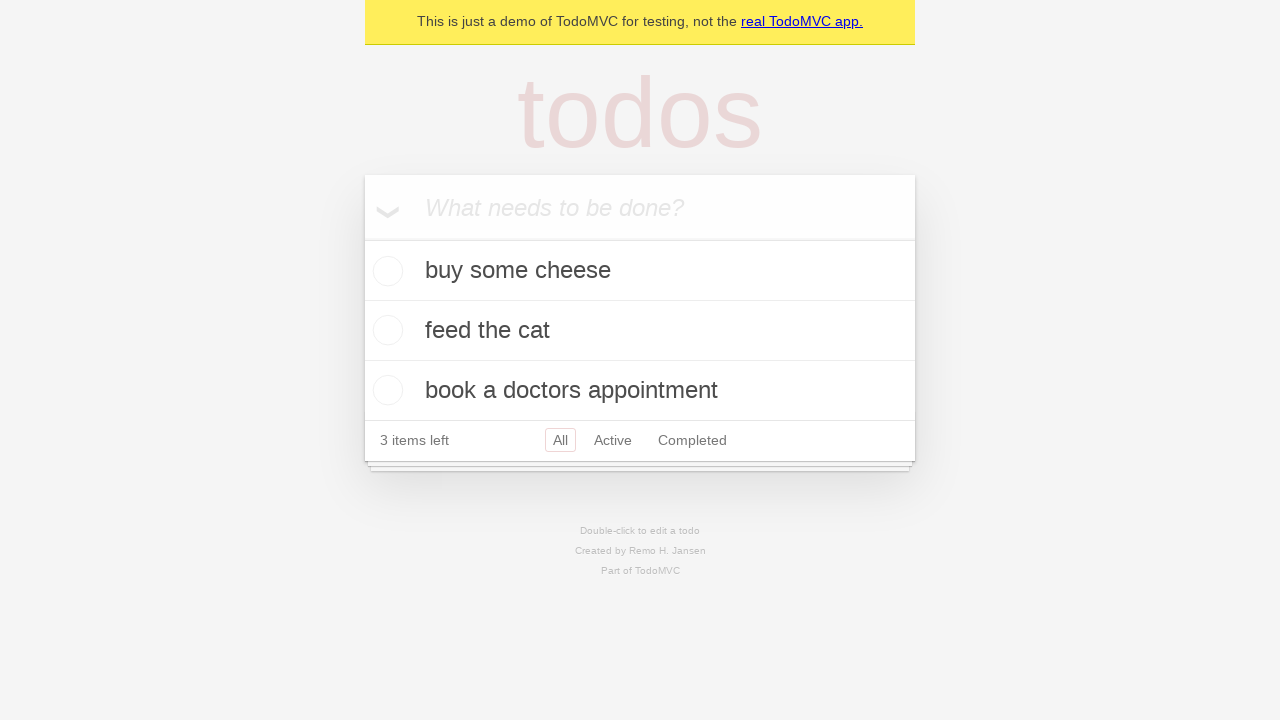

Waited for all 3 todos to be created and visible
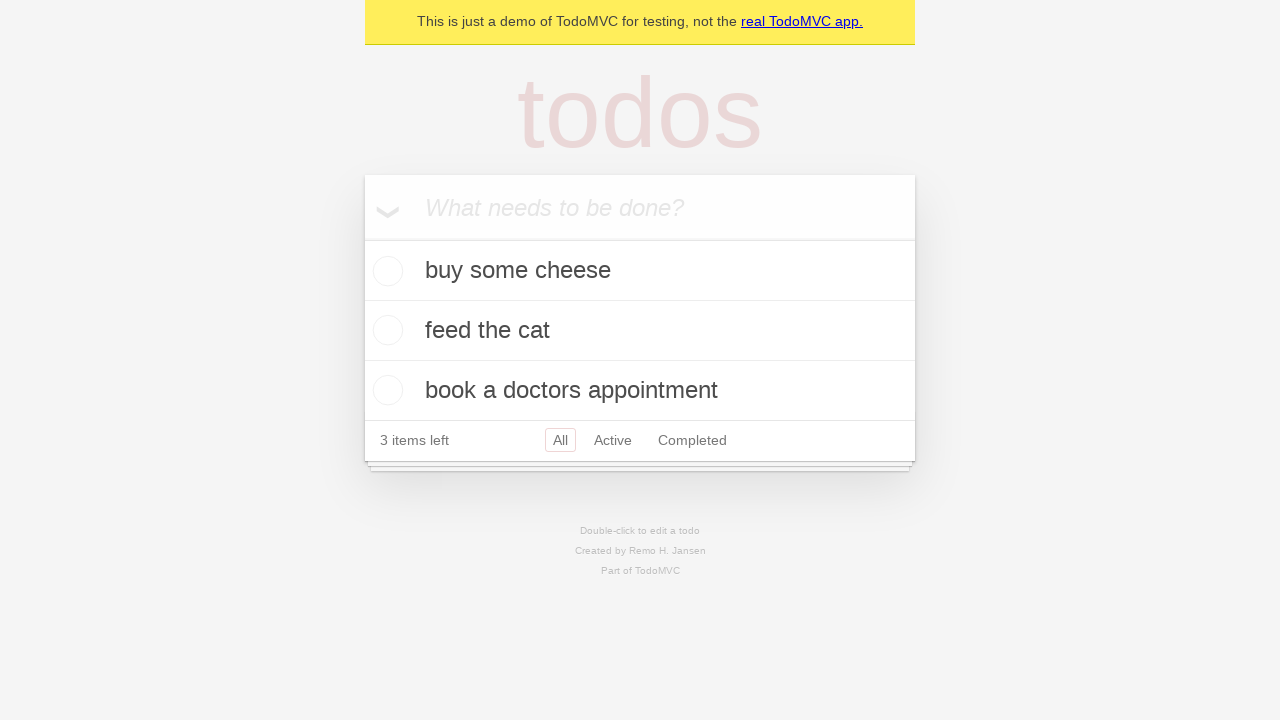

Checked the 'Mark all as complete' checkbox at (362, 238) on internal:label="Mark all as complete"i
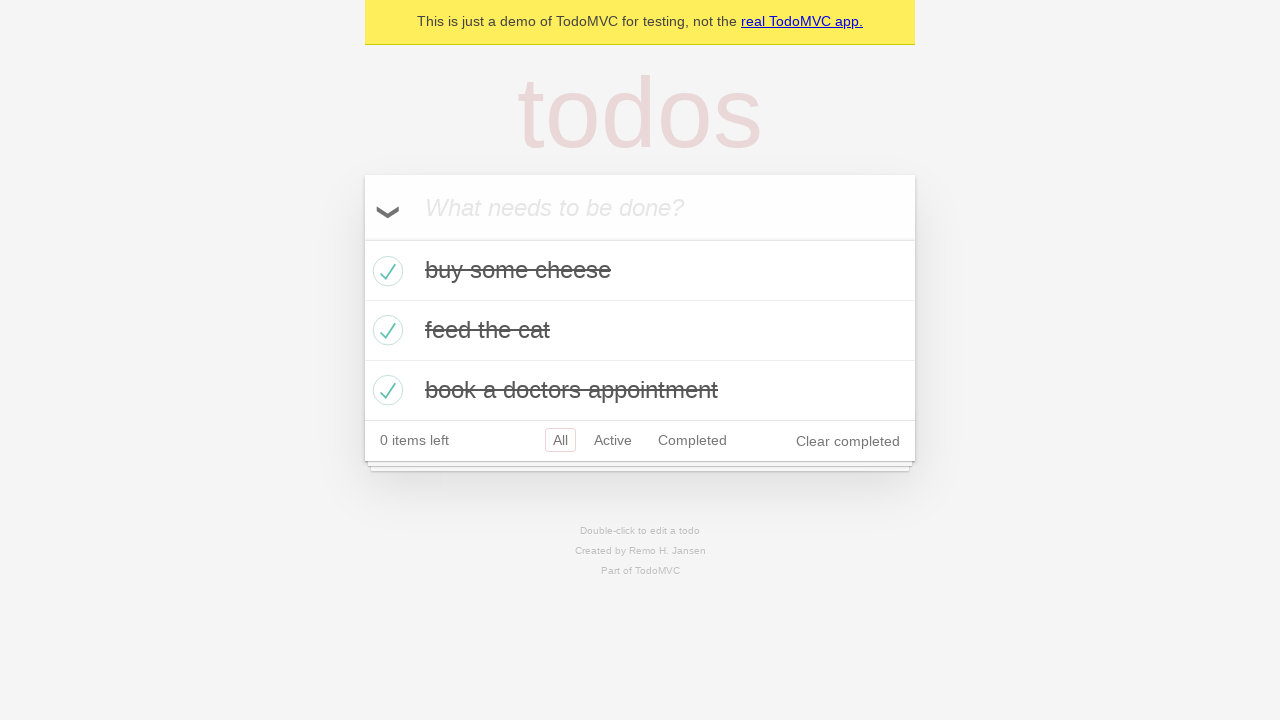

Unchecked the first todo item at (385, 271) on internal:testid=[data-testid="todo-item"s] >> nth=0 >> internal:role=checkbox
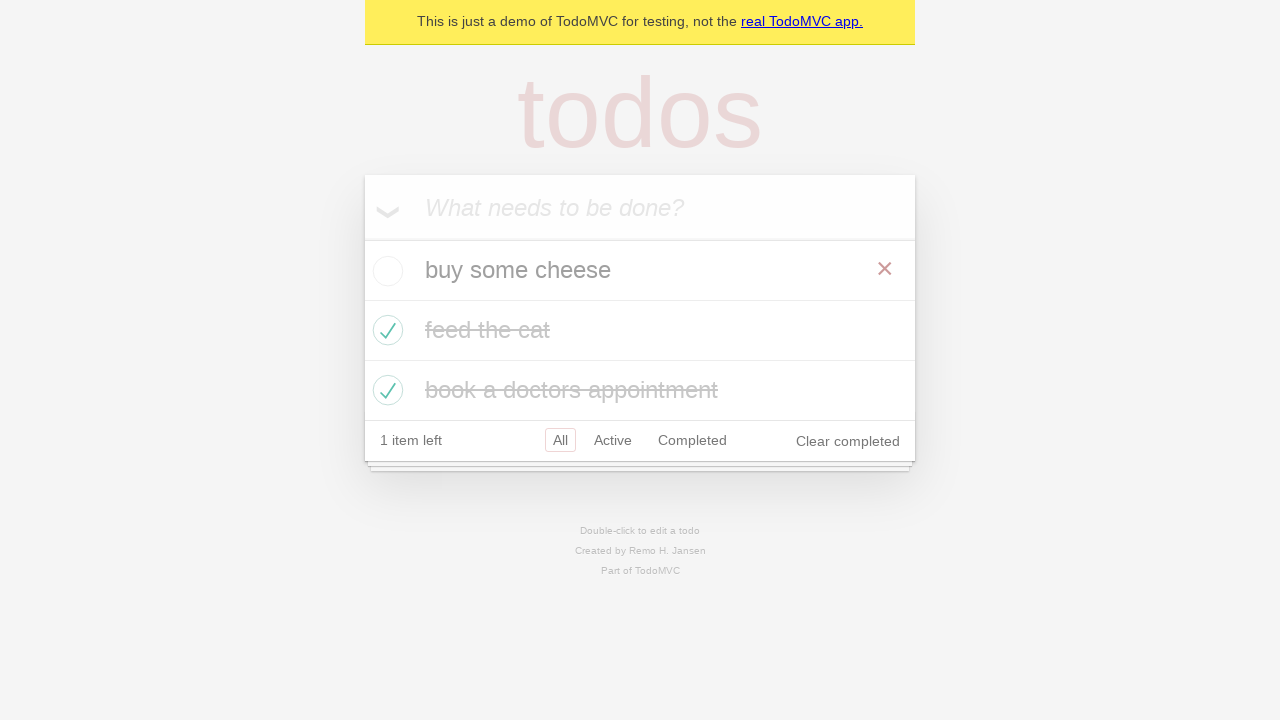

Checked the first todo item again at (385, 271) on internal:testid=[data-testid="todo-item"s] >> nth=0 >> internal:role=checkbox
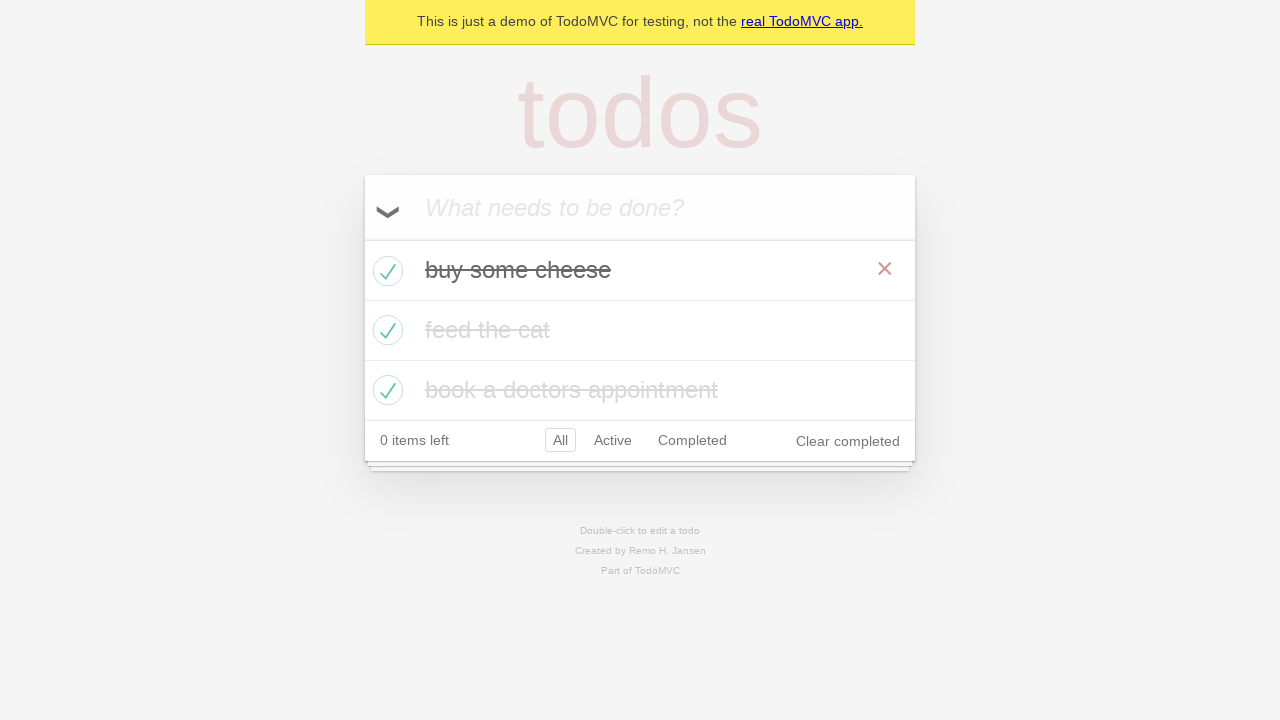

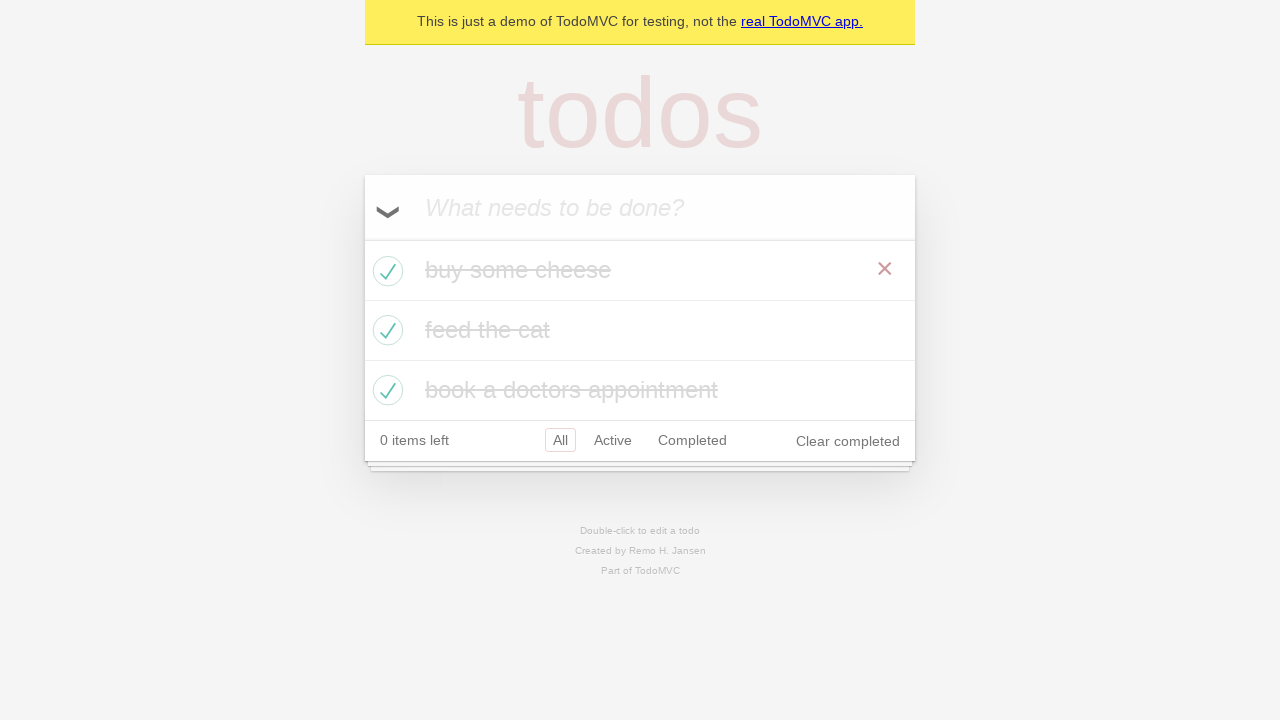